Navigates to a page with a button, modifies the button's onclick attribute to throw a JavaScript error using executeScript, then clicks the button to trigger the error.

Starting URL: https://the-internet.herokuapp.com/add_remove_elements/

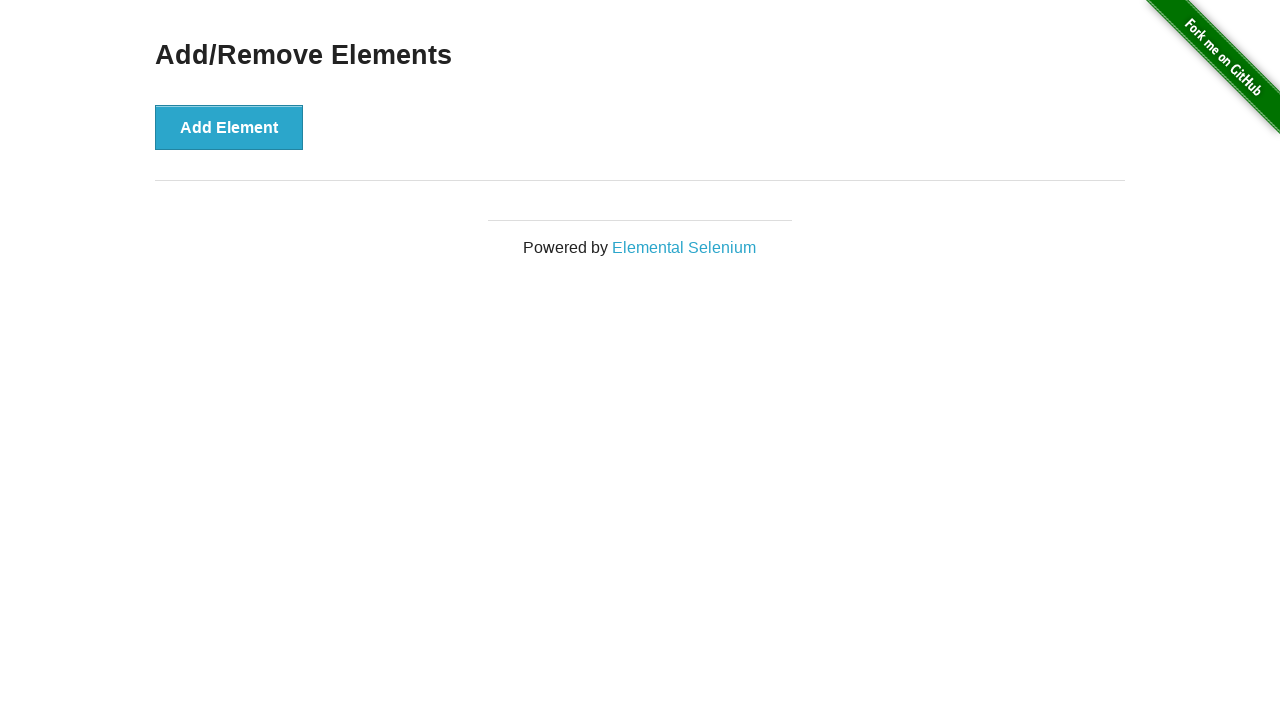

Modified button onclick attribute to throw JavaScript error
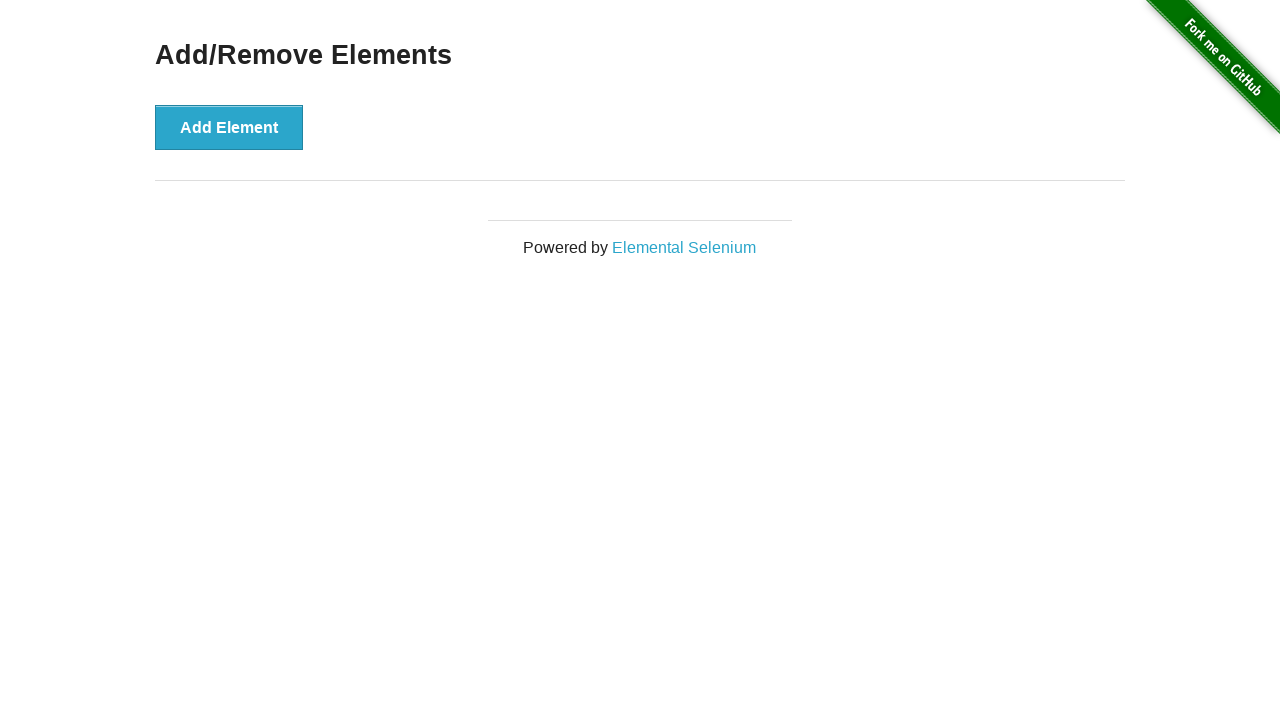

Clicked button to trigger JavaScript exception at (229, 127) on button
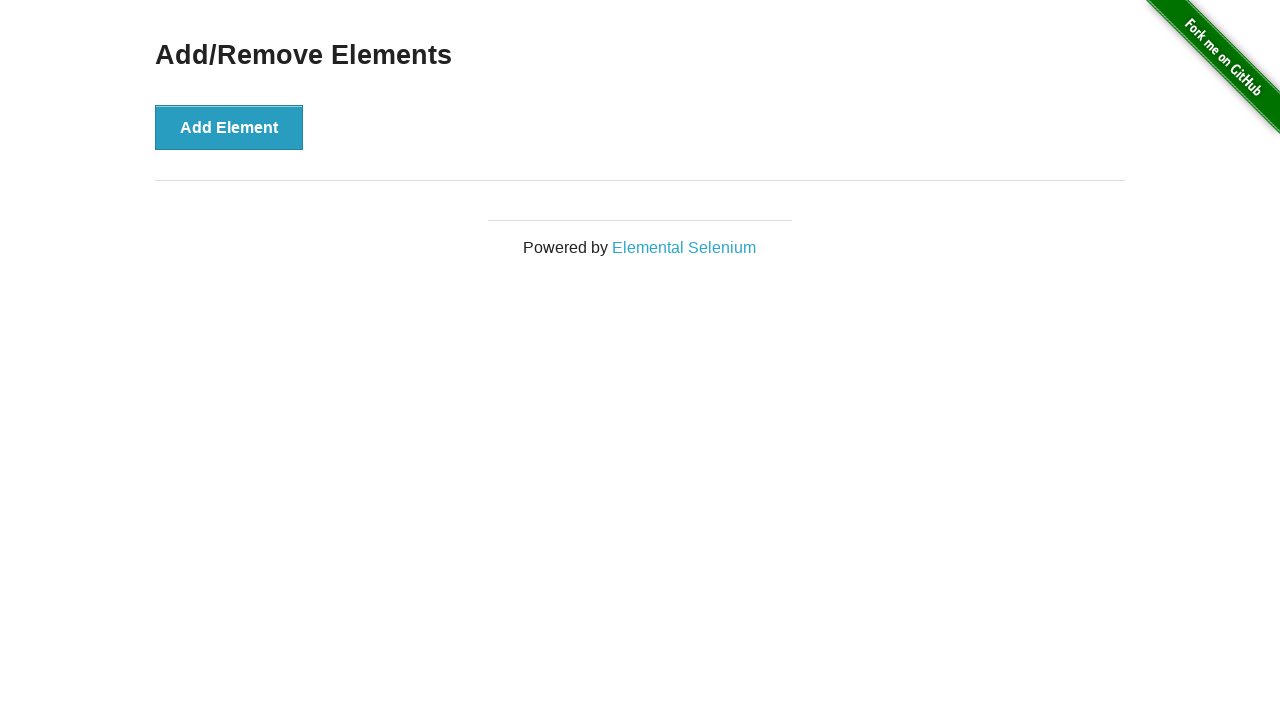

Waited for exception to be thrown
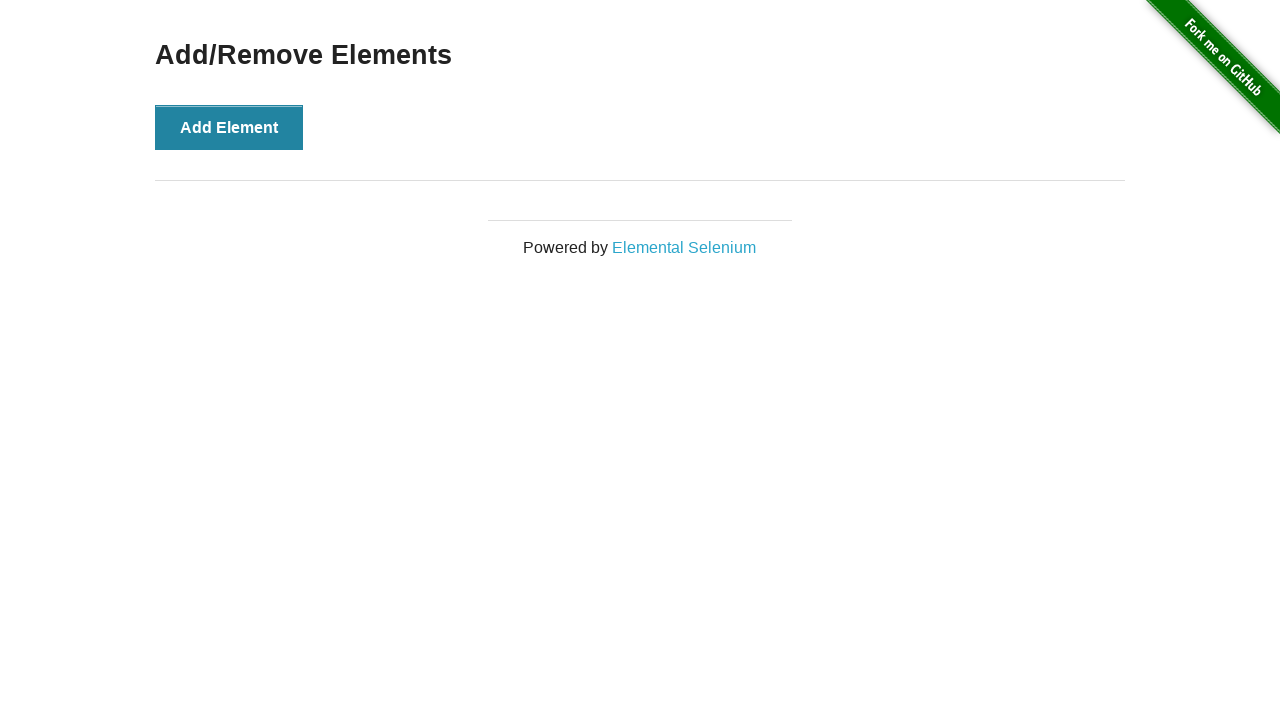

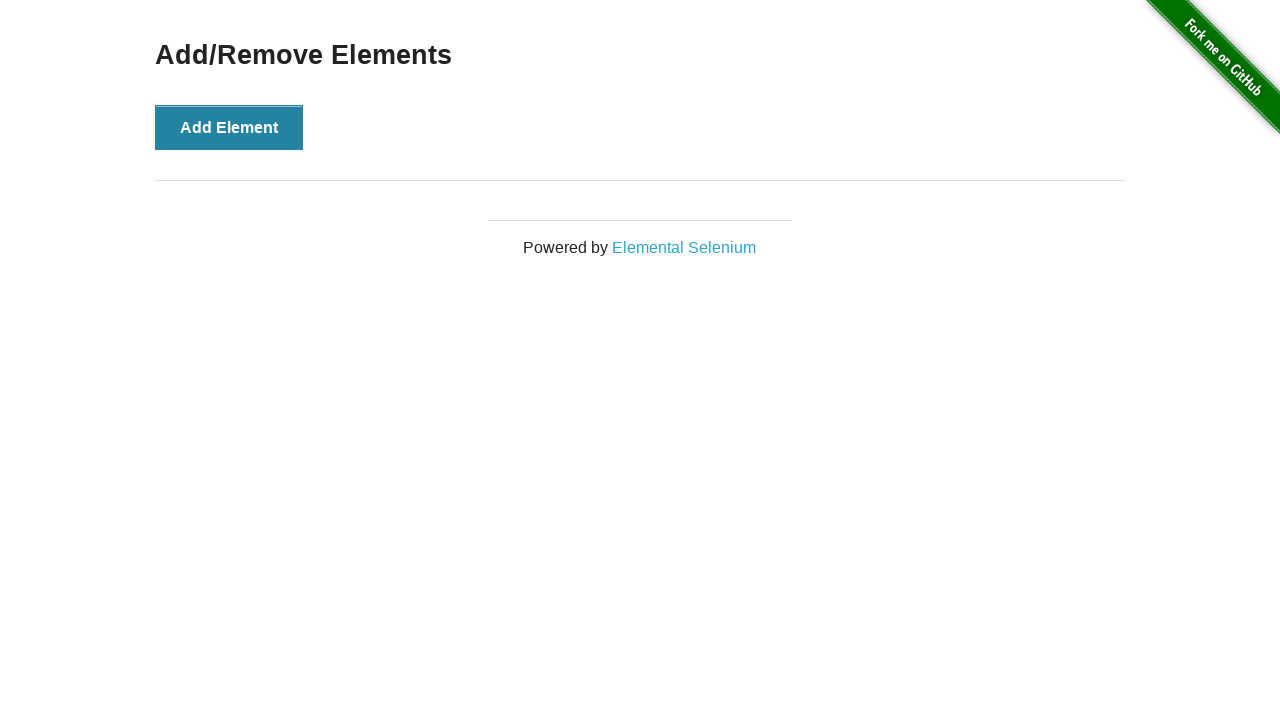